Tests page scrolling functionality including scrolling up, down, and to specific elements

Starting URL: https://www.letskodeit.com/practice

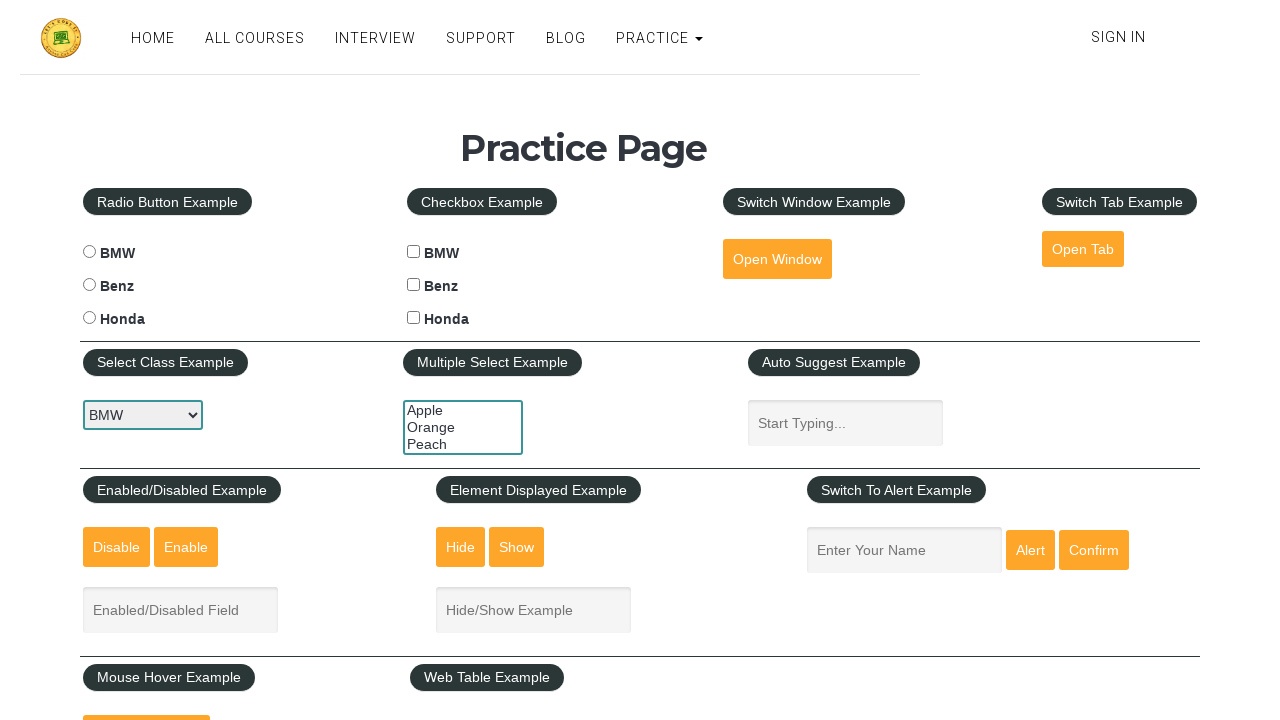

Scrolled page down by 1000 pixels
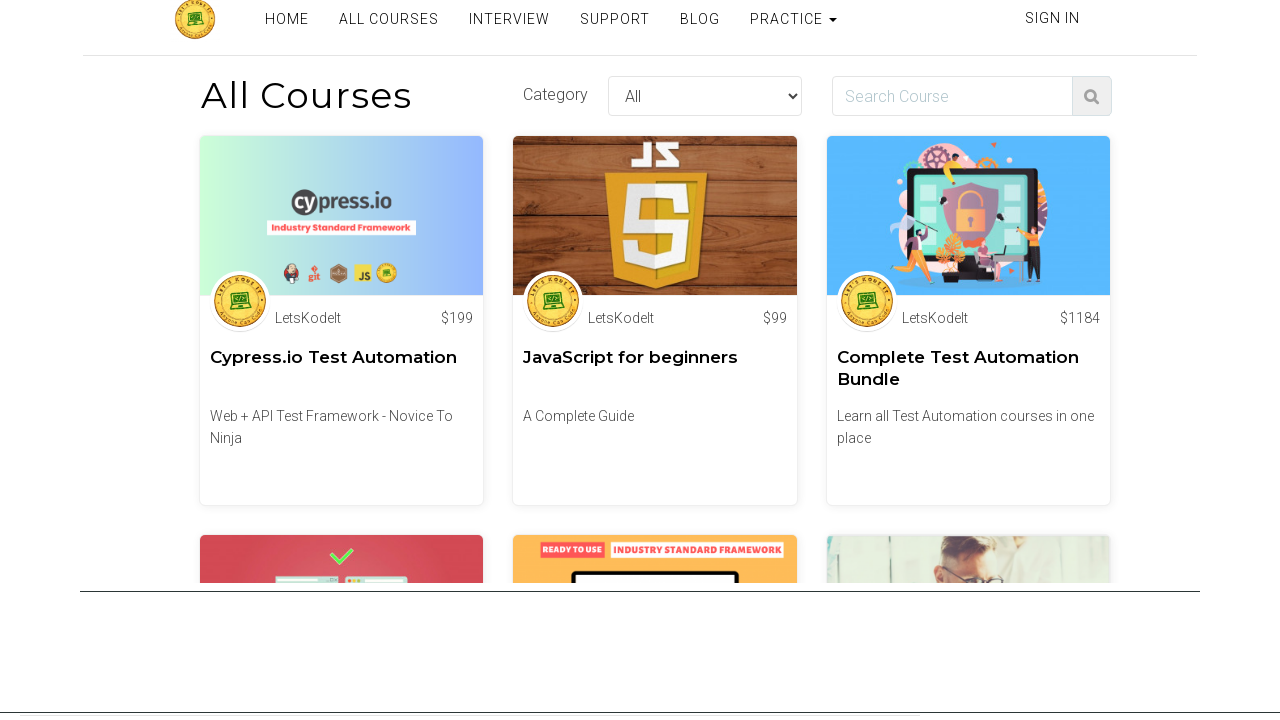

Scrolled page up by 1000 pixels
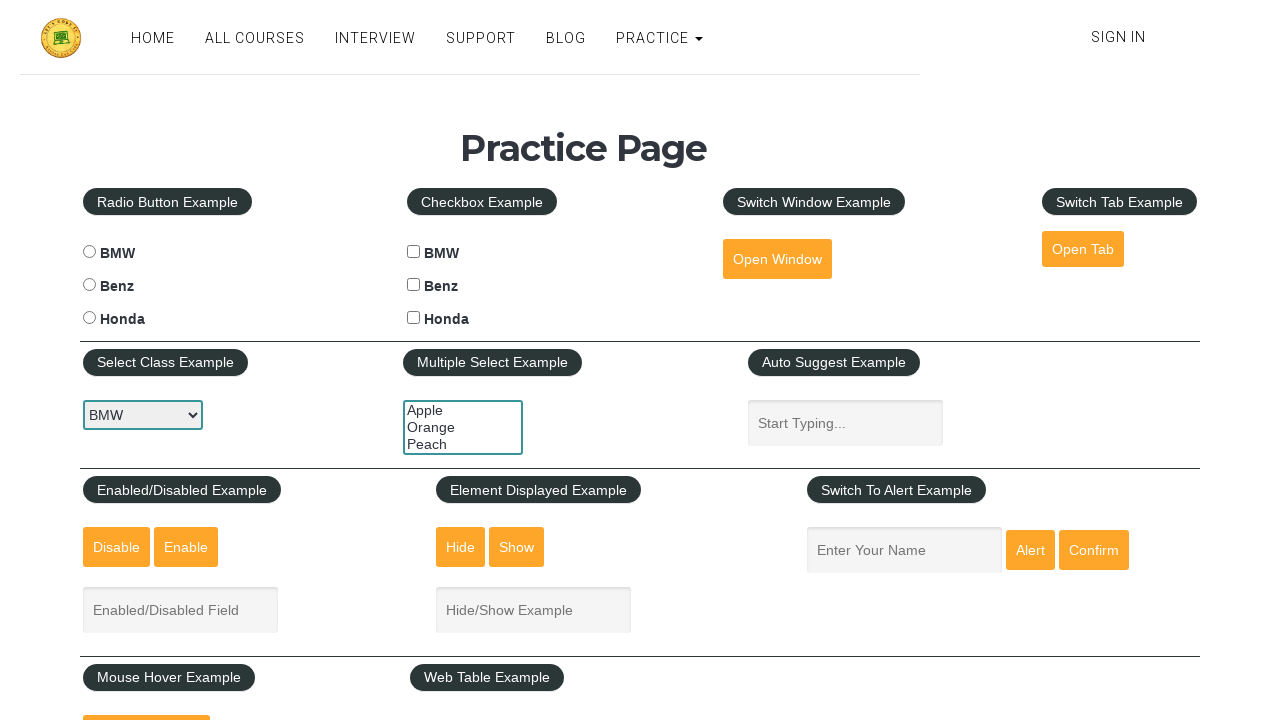

Scrolled to mousehover element into view
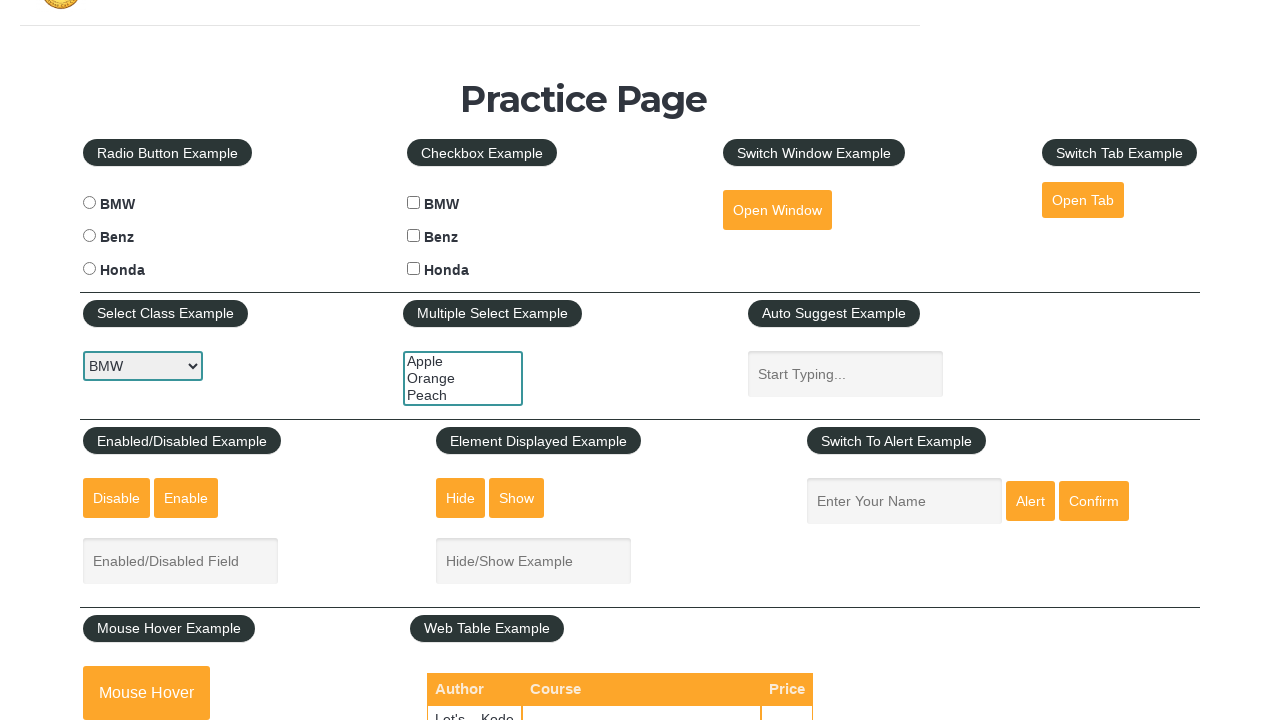

Adjusted scroll position up by 150 pixels
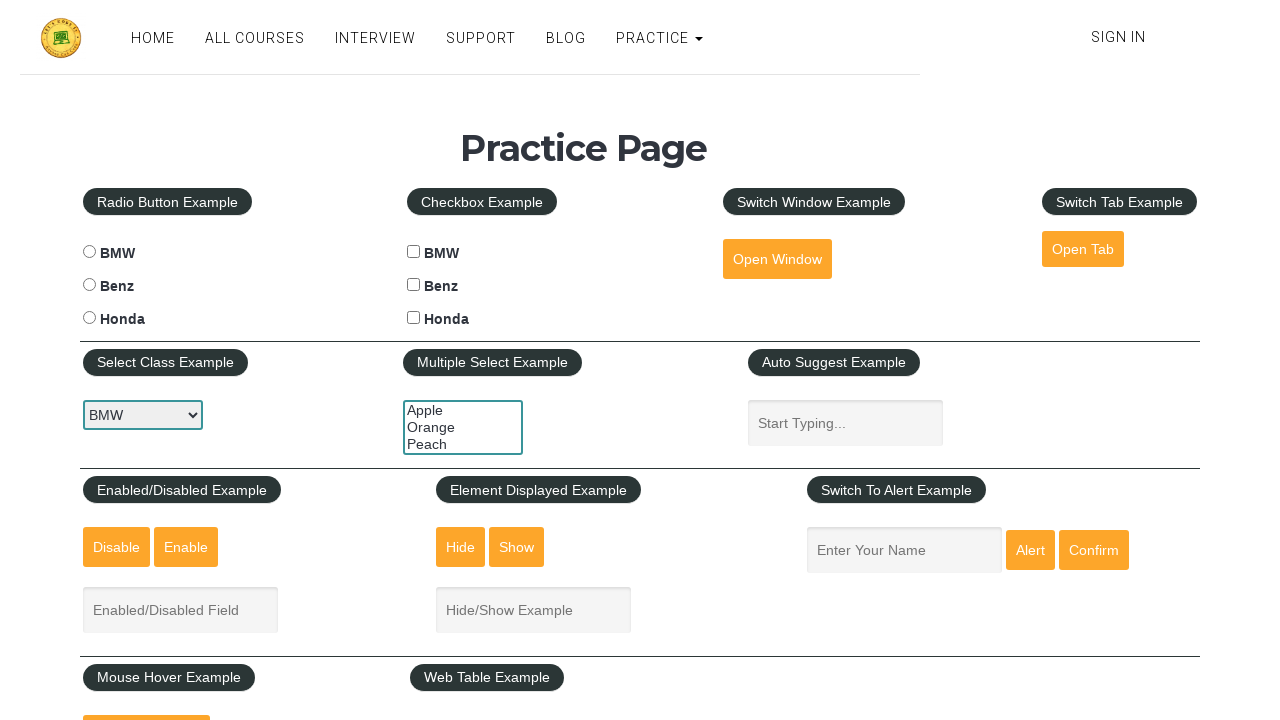

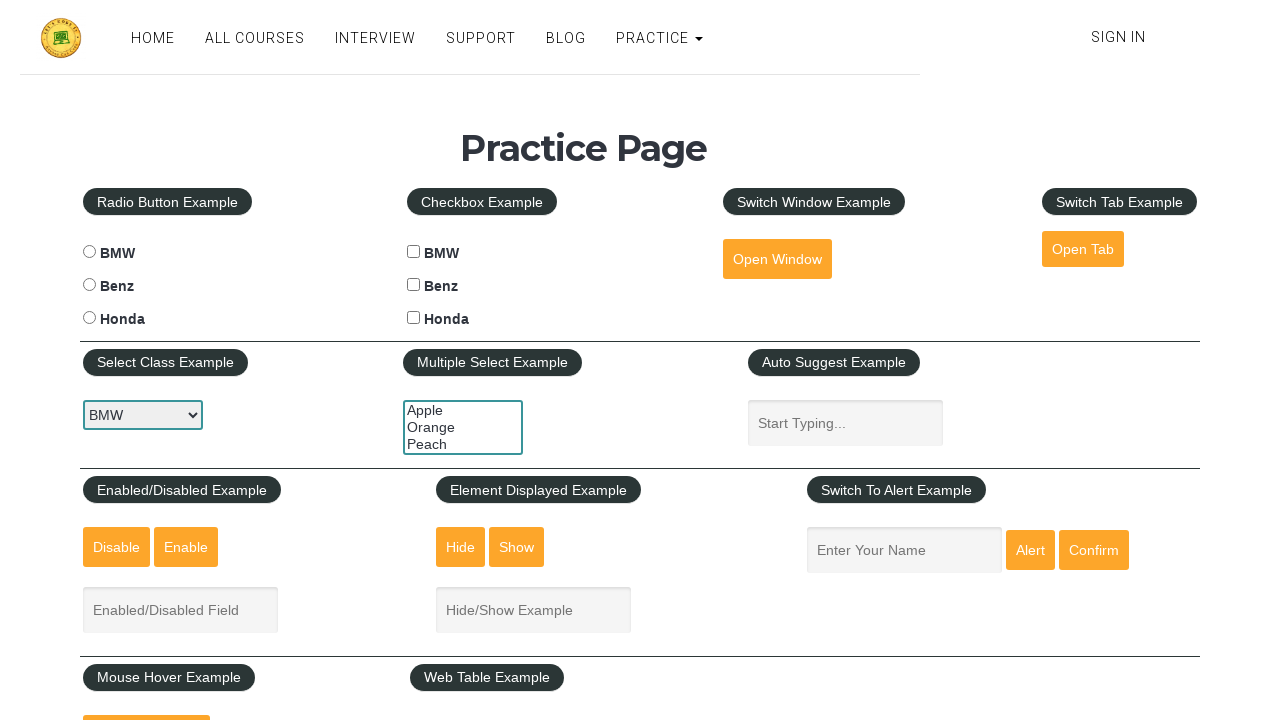